Tests sending keyboard keys to a specific element by pressing the SPACE key on an input element and verifying the result text shows the key was pressed

Starting URL: http://the-internet.herokuapp.com/key_presses

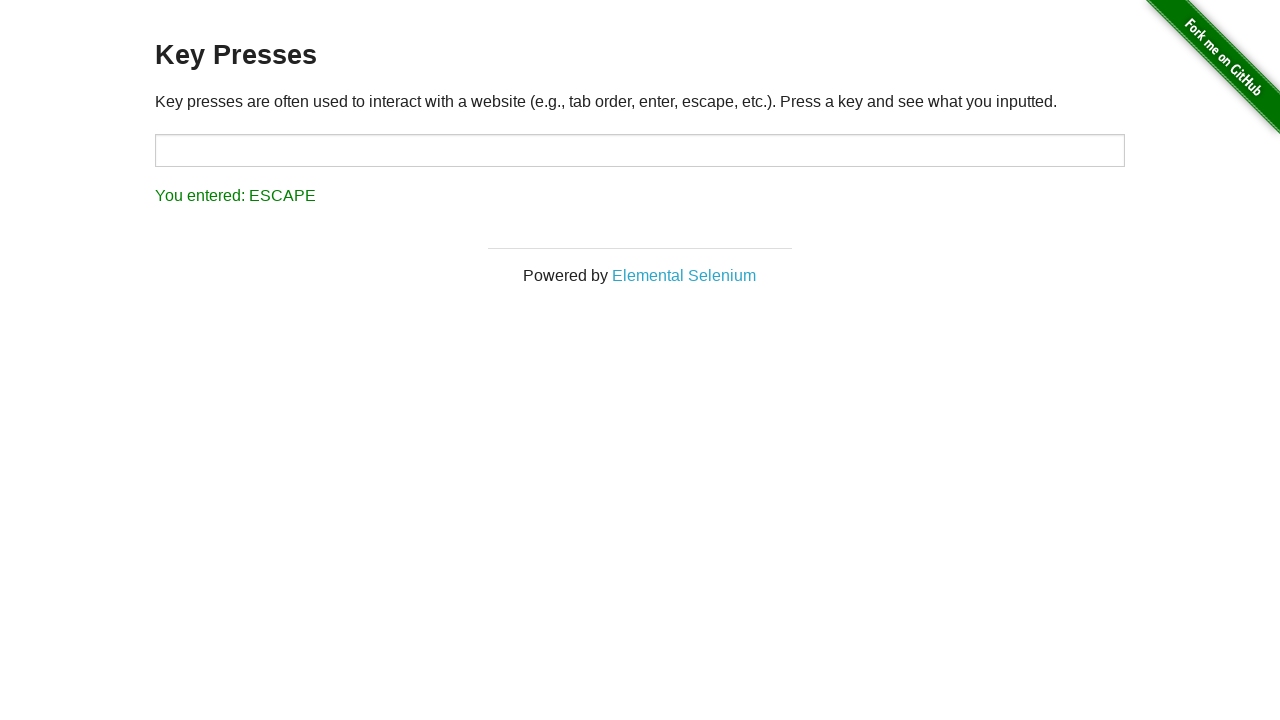

Pressed SPACE key on target input element on #target
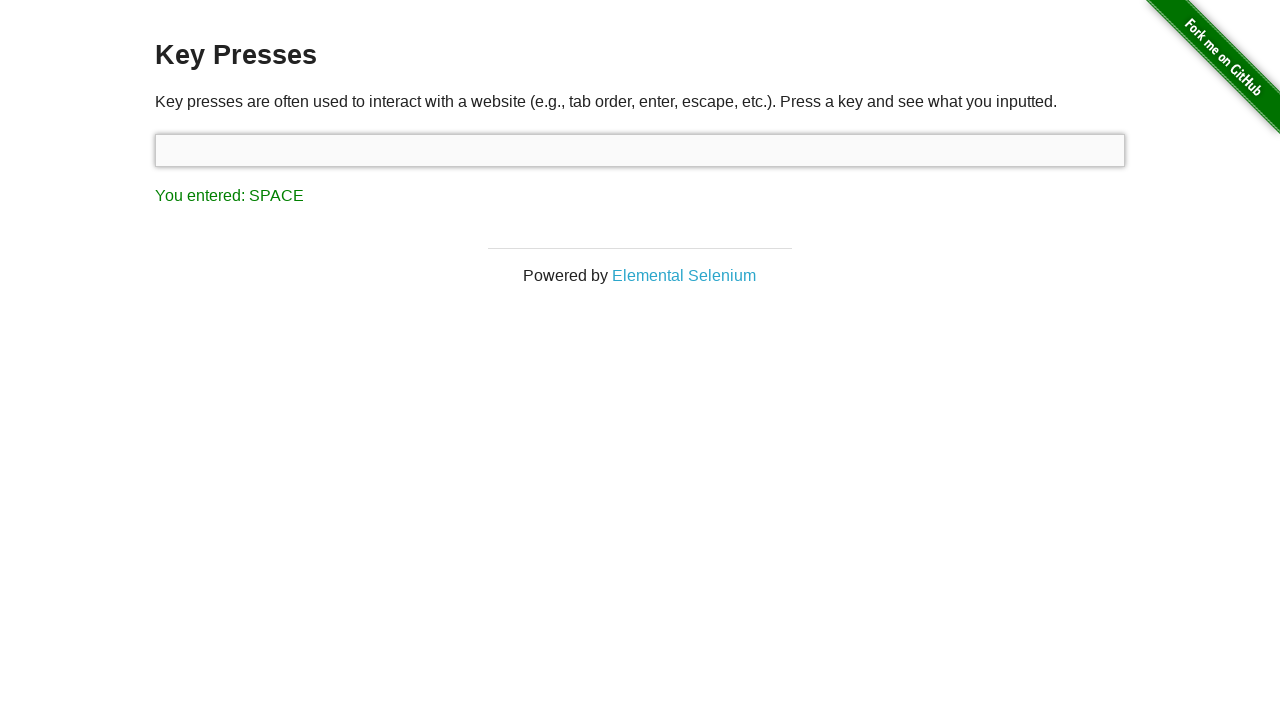

Result text appeared after pressing SPACE key
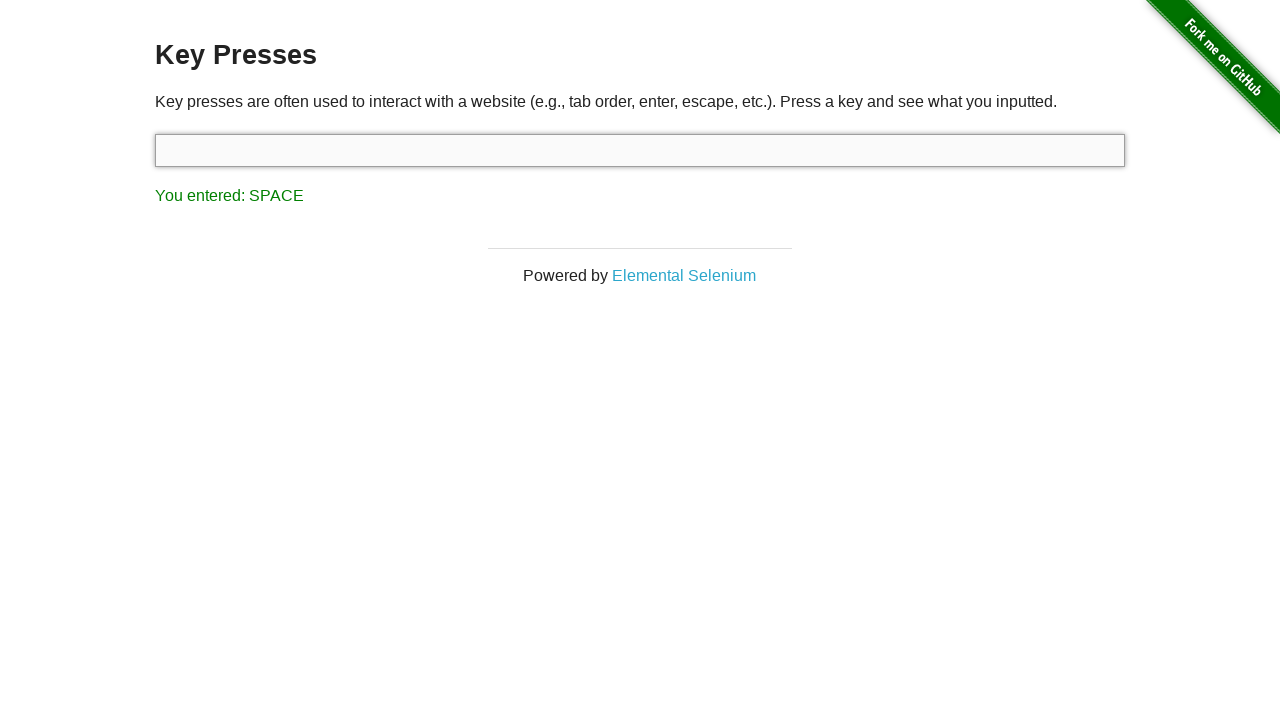

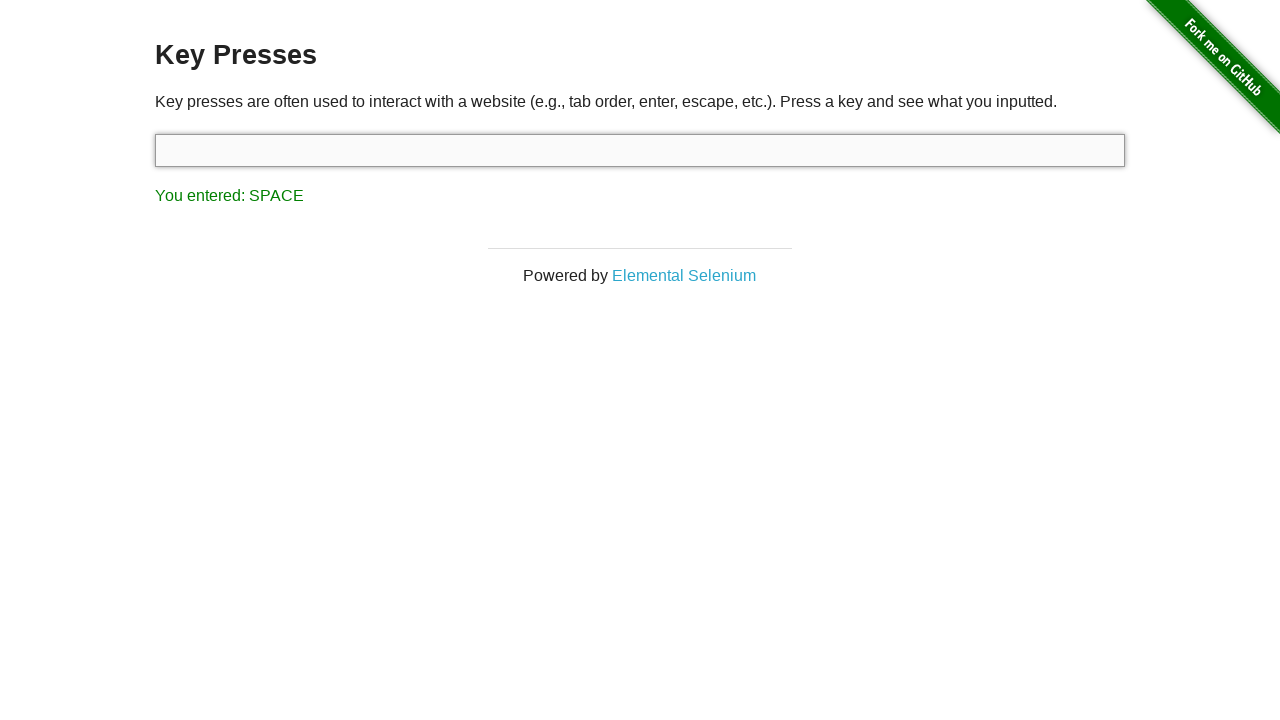